Tests the Home navigation link by clicking it and verifying the page title

Starting URL: http://www.zombieipsum.com/

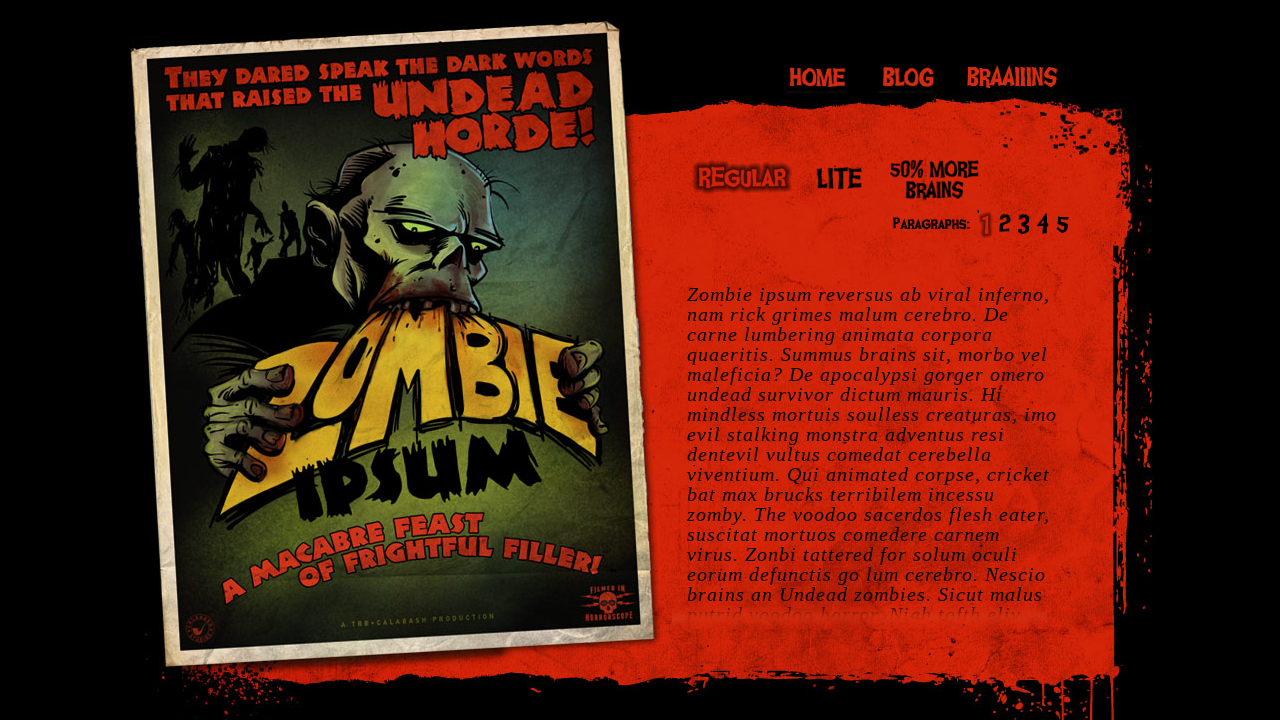

Clicked Home navigation link at (808, 76) on #menu-item-54
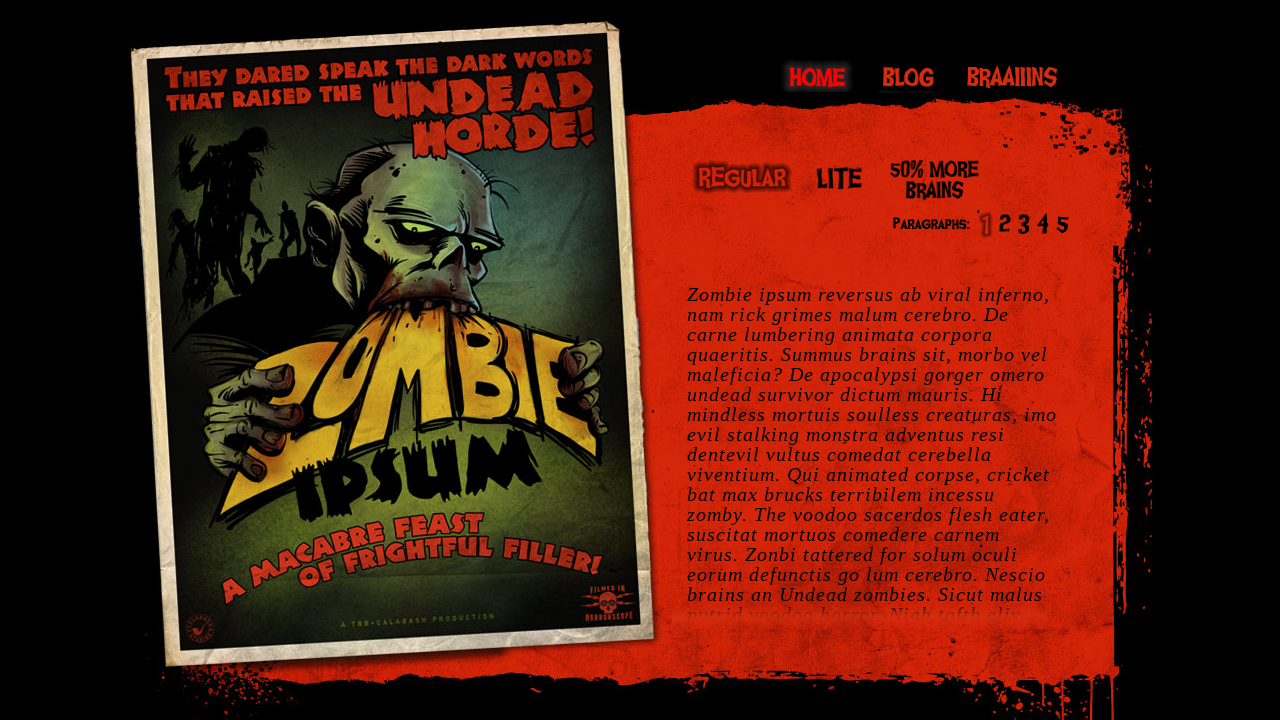

Verified page title contains 'Zombie'
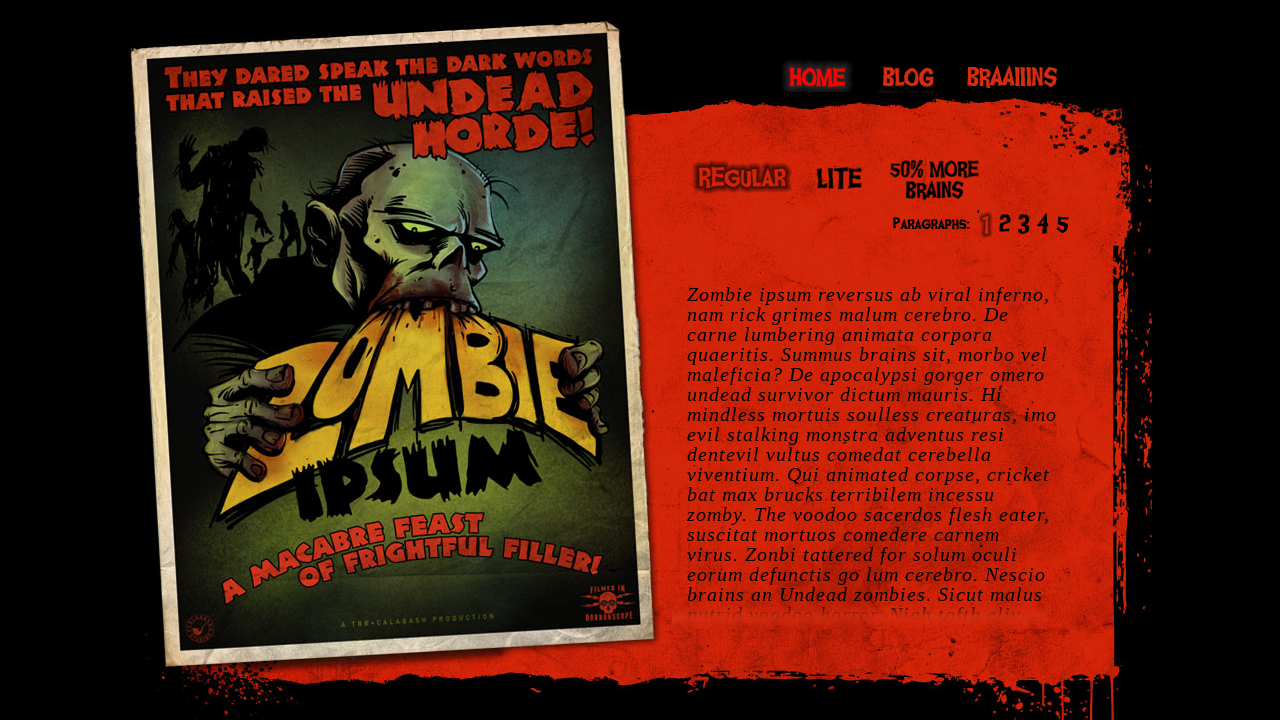

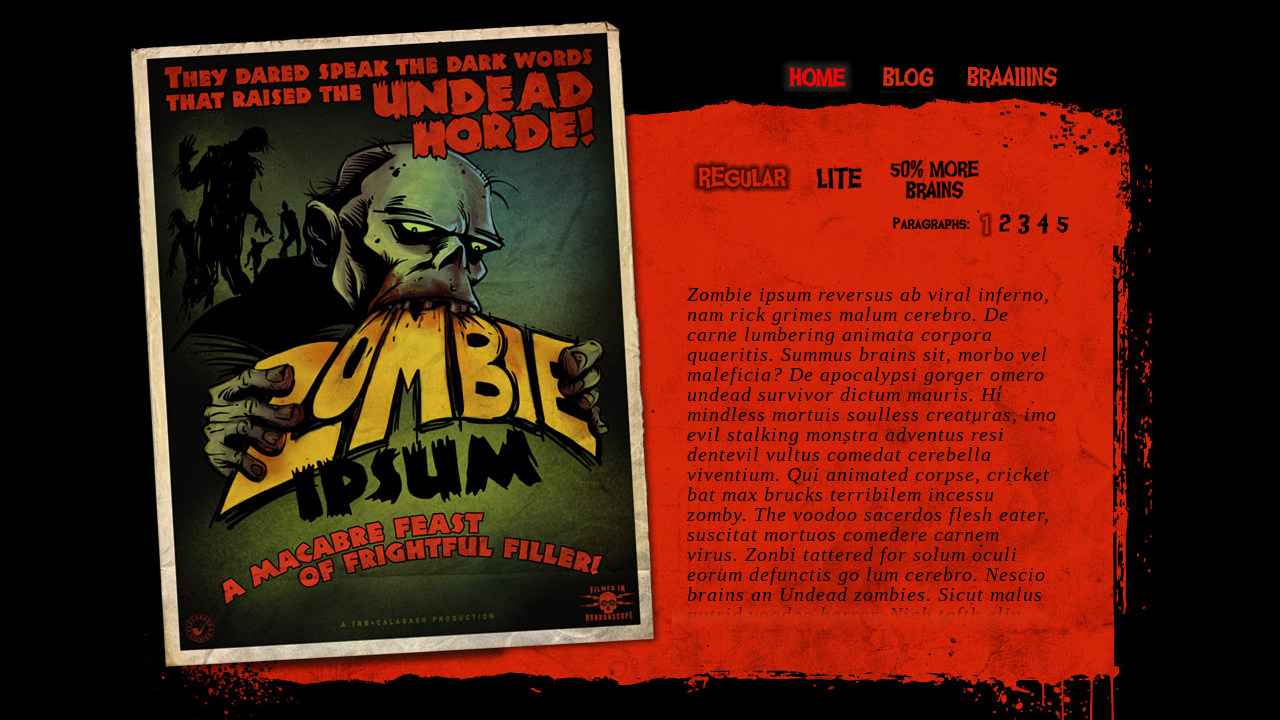